Tests a basic web form by filling a text input field with text and submitting the form, then verifies the success message is displayed.

Starting URL: https://www.selenium.dev/selenium/web/web-form.html

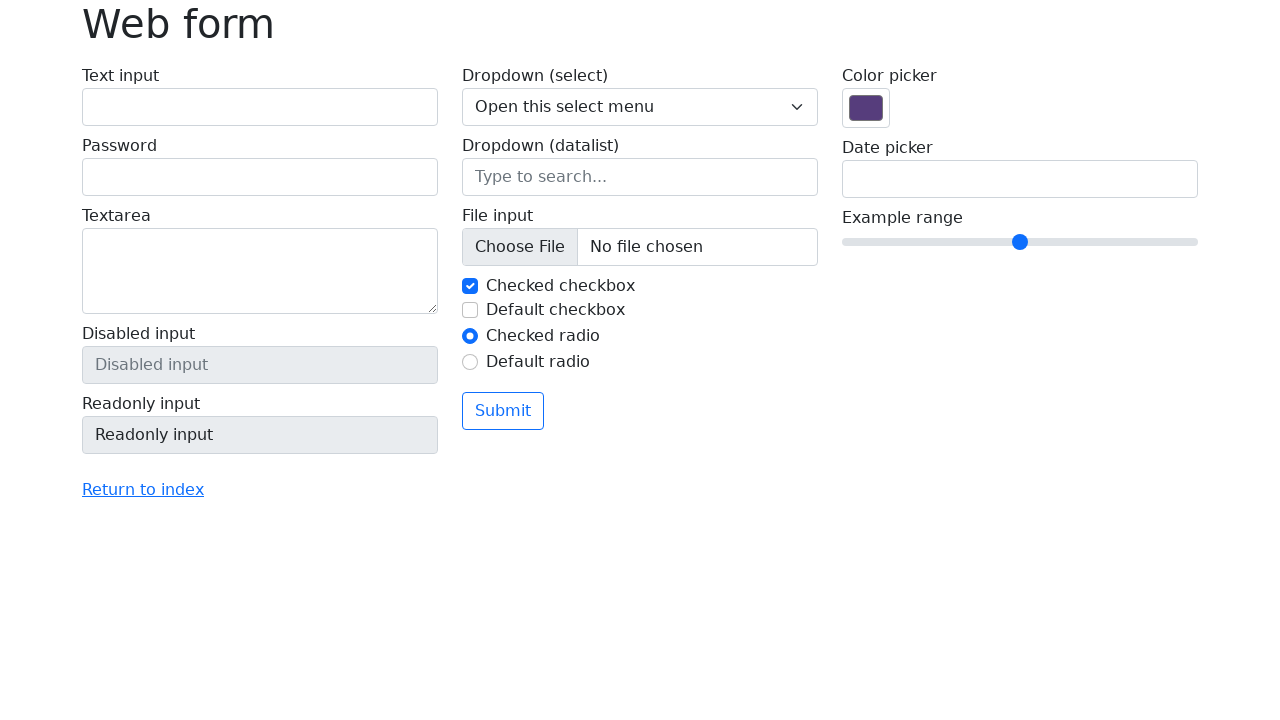

Verified page title is 'Web form'
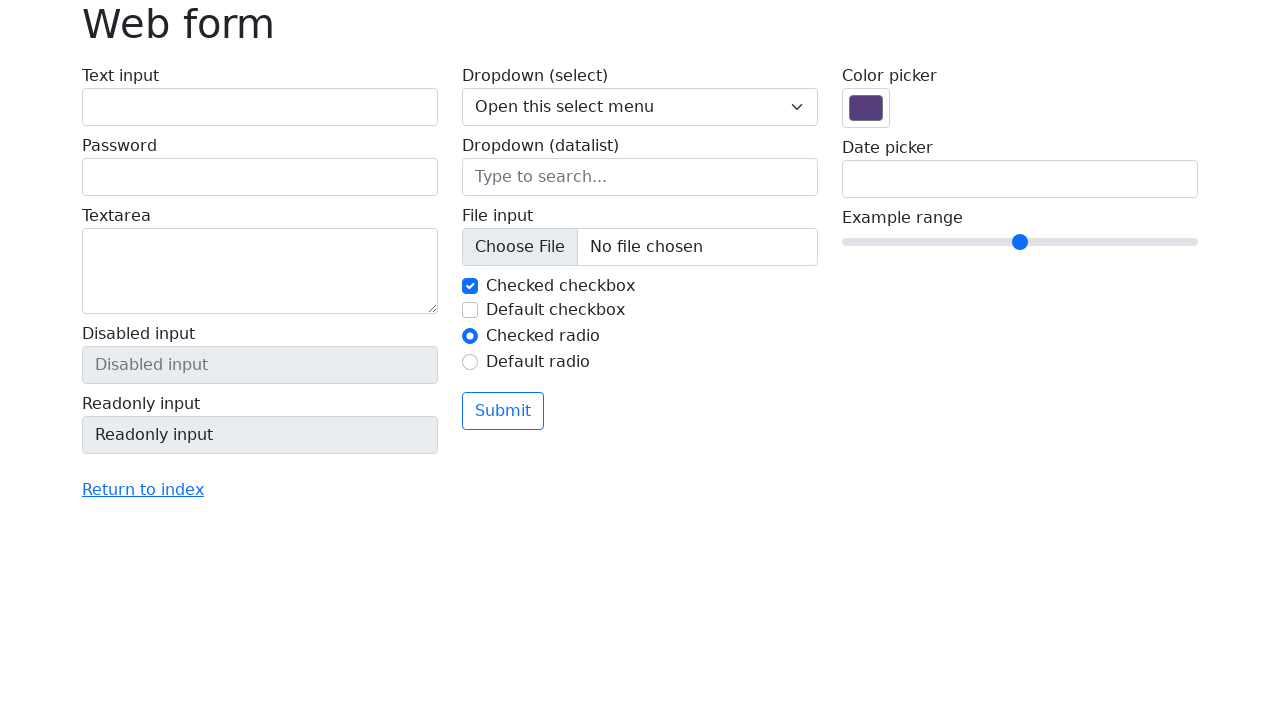

Filled text input field with 'Selenium' on input[name='my-text']
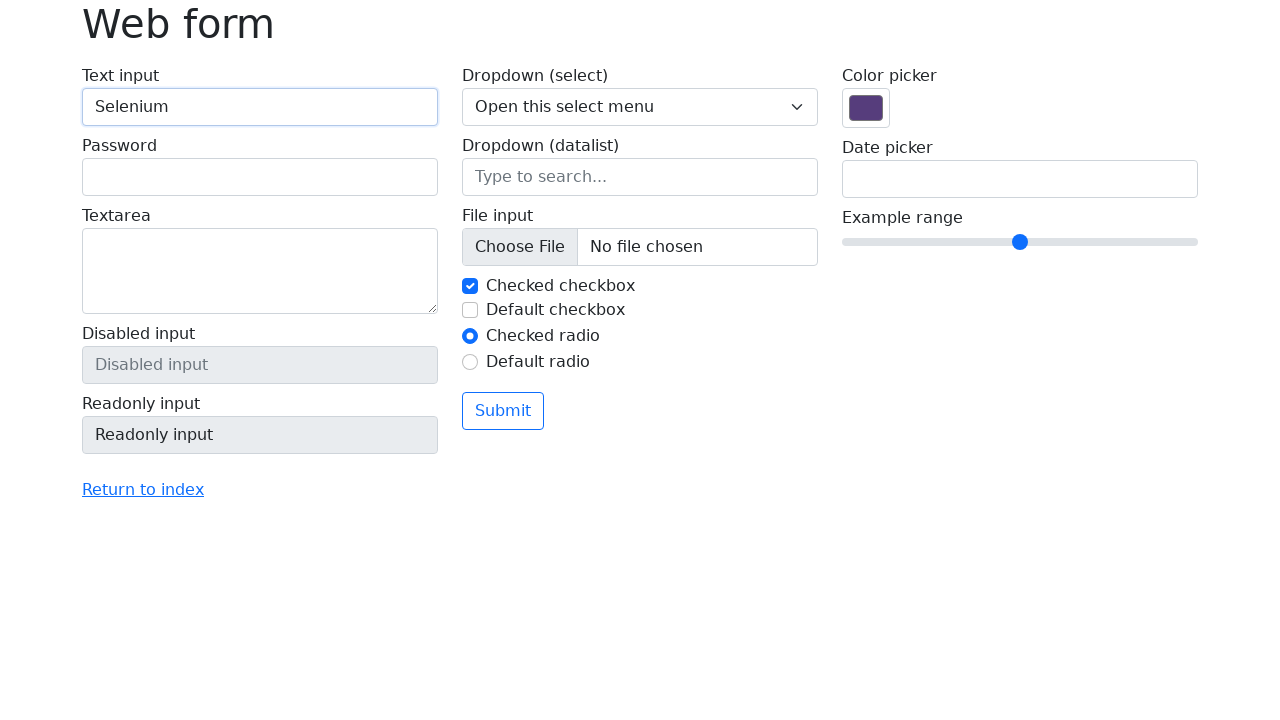

Clicked submit button at (503, 411) on button
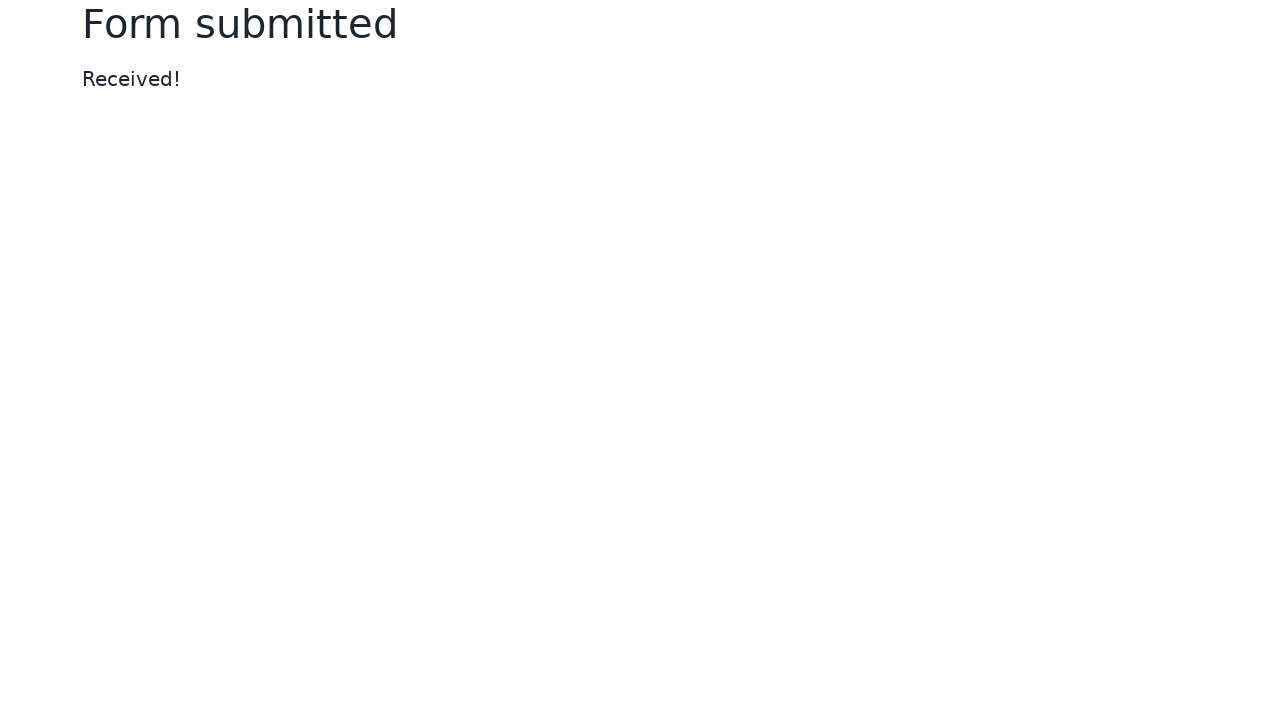

Success message element appeared
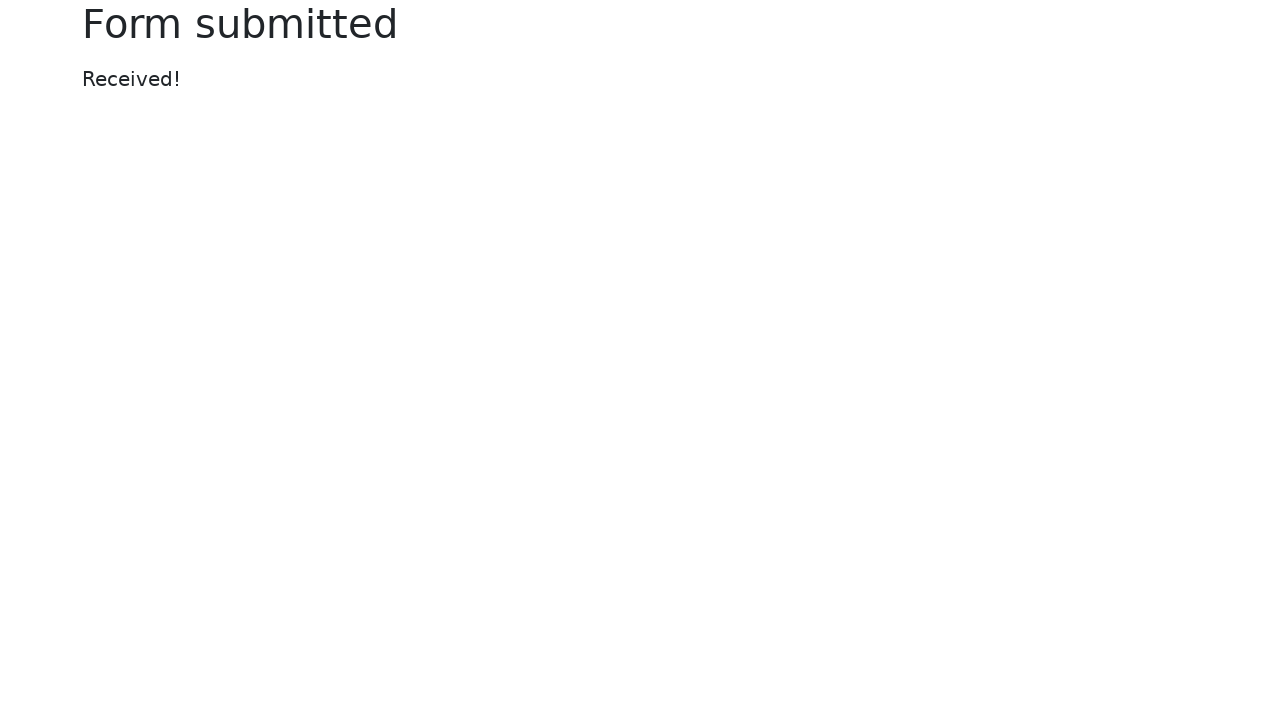

Verified success message displays 'Received!'
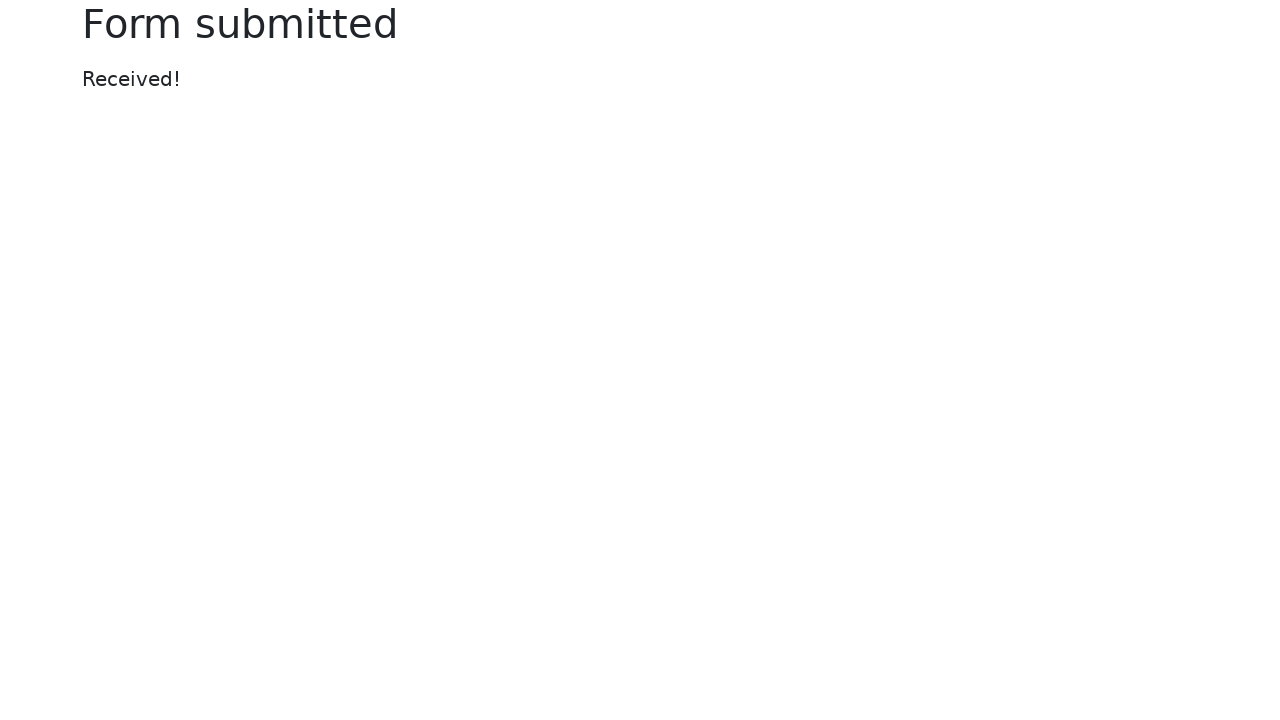

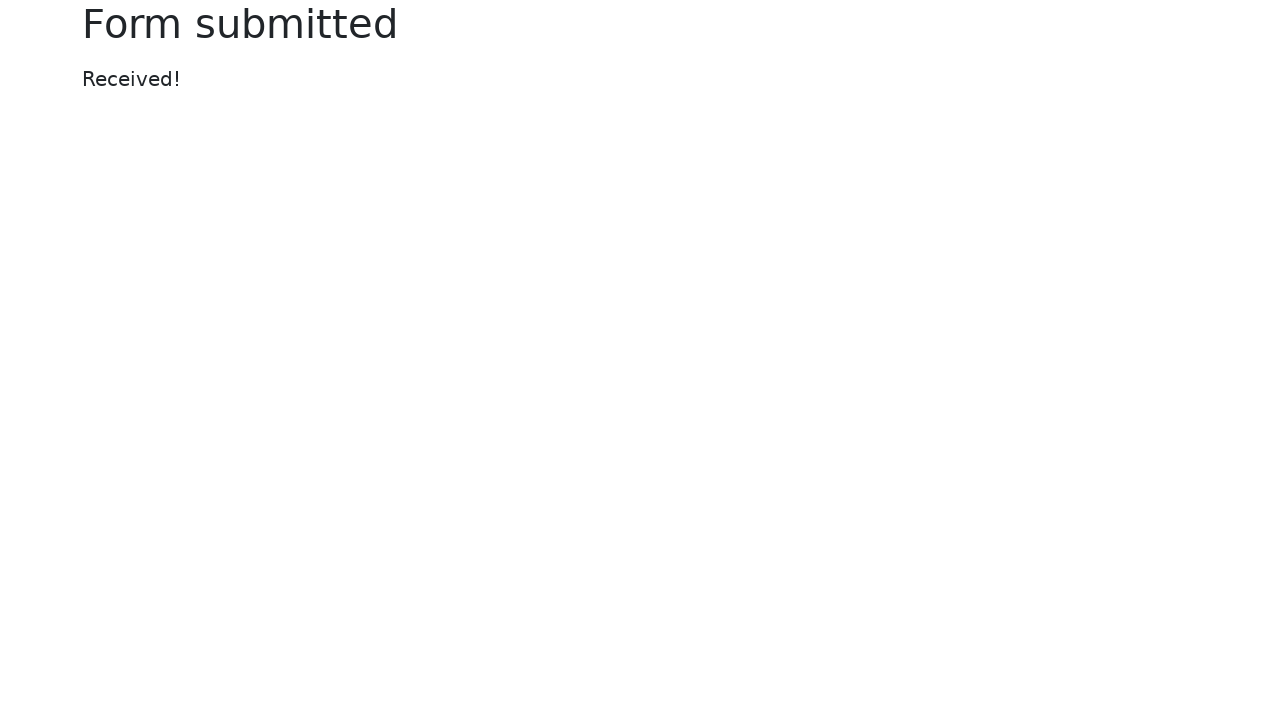